Navigates to the São Paulo Court (TJSP) e-SAJ portal and verifies that anchor links are present on the page

Starting URL: https://esaj.tjsp.jus.br/esaj/portal.do?servico=190090

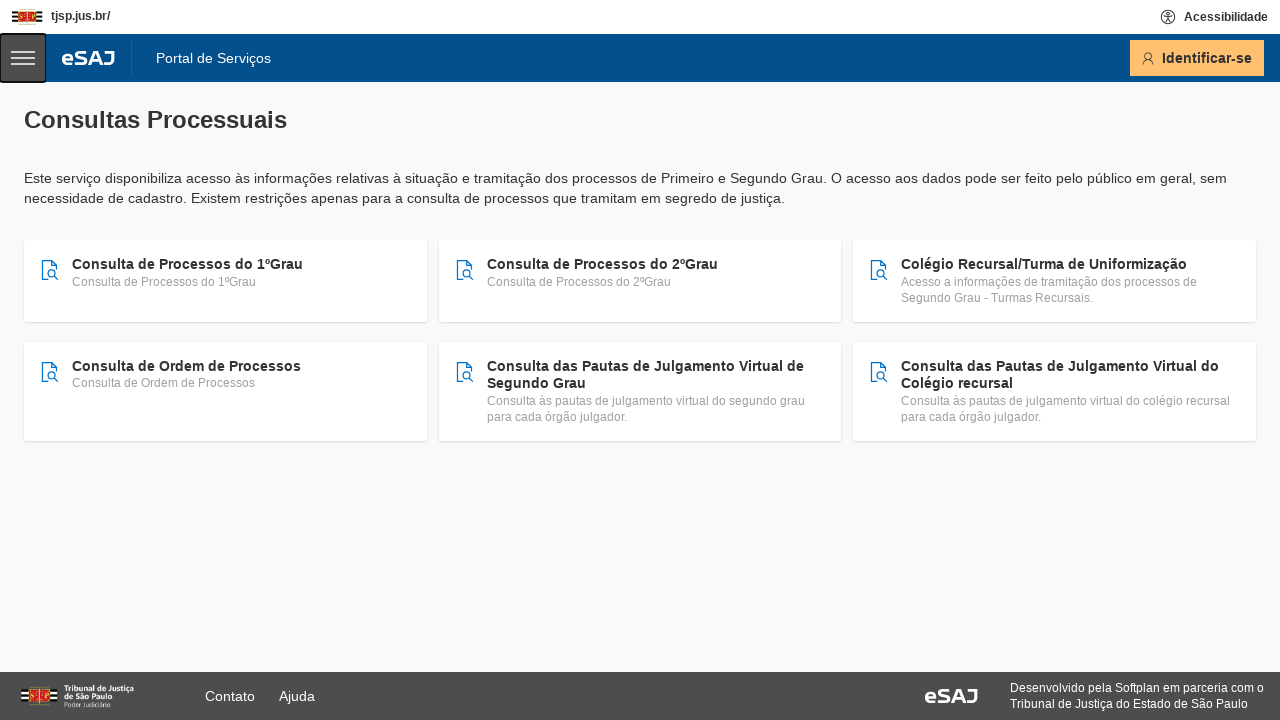

Navigated to São Paulo Court (TJSP) e-SAJ portal
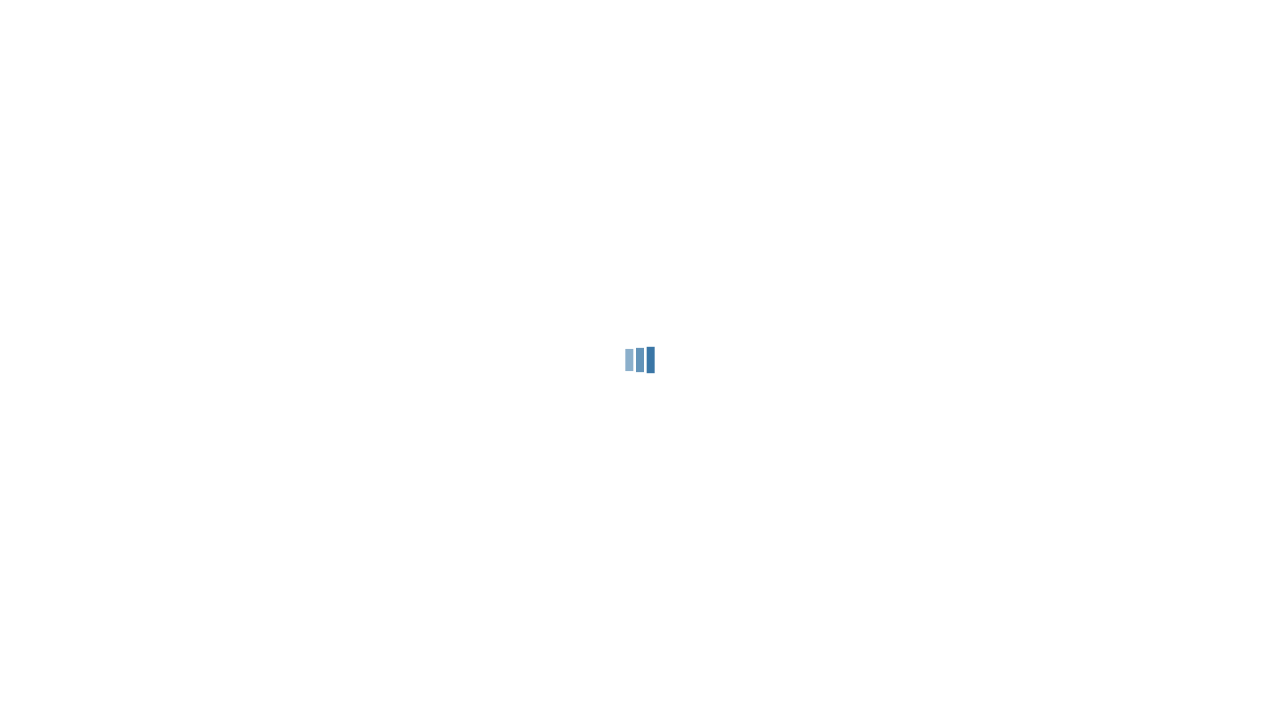

Waited for anchor elements to be present on the page
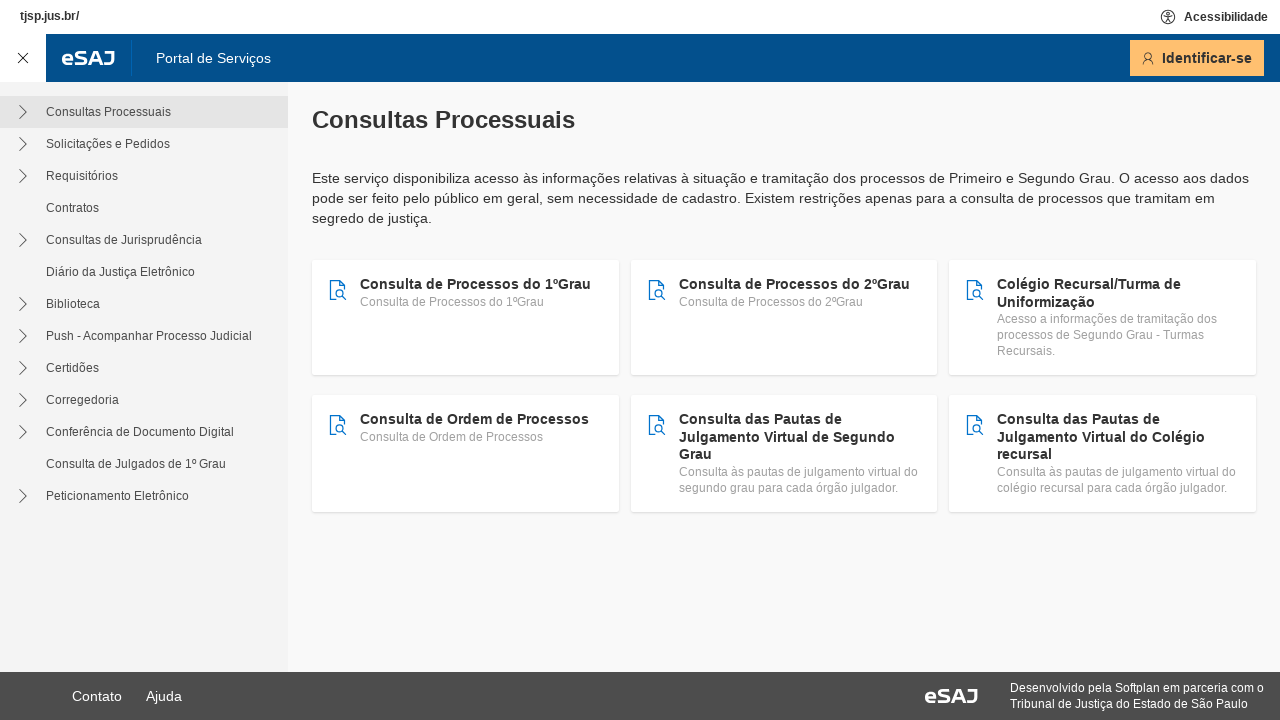

Located all anchor elements on the page
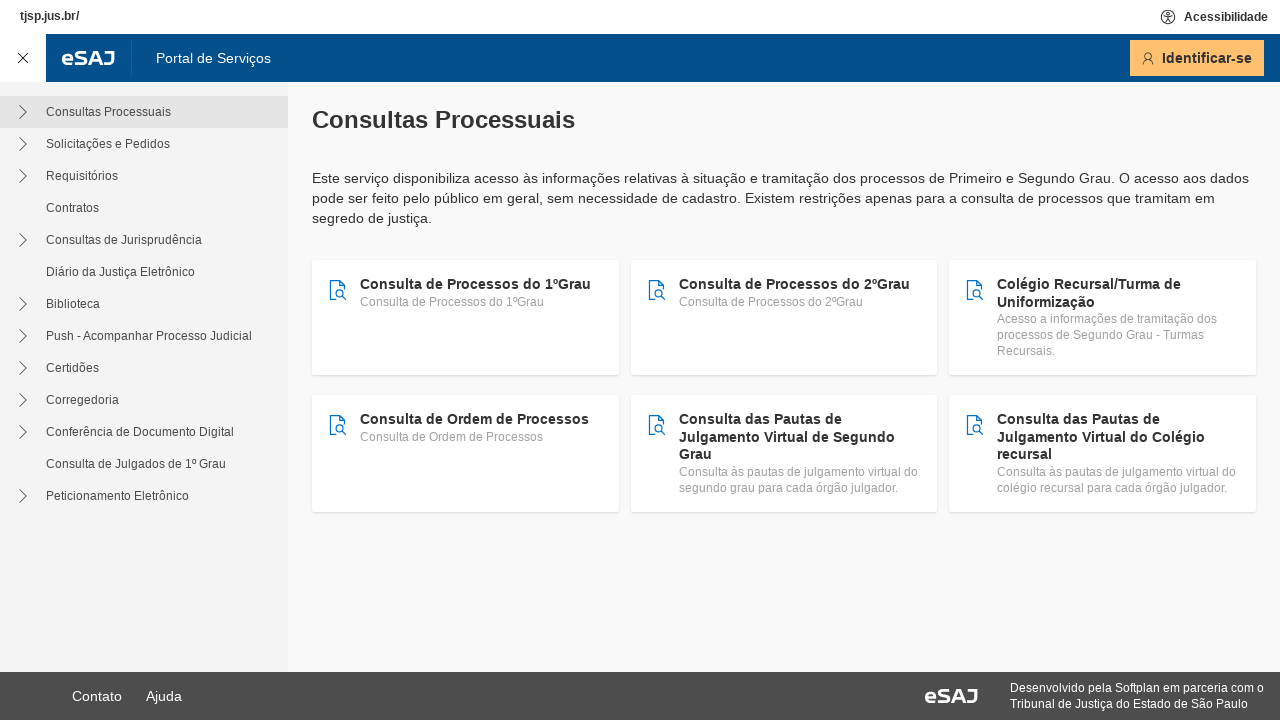

Verified that anchor links are present on the page
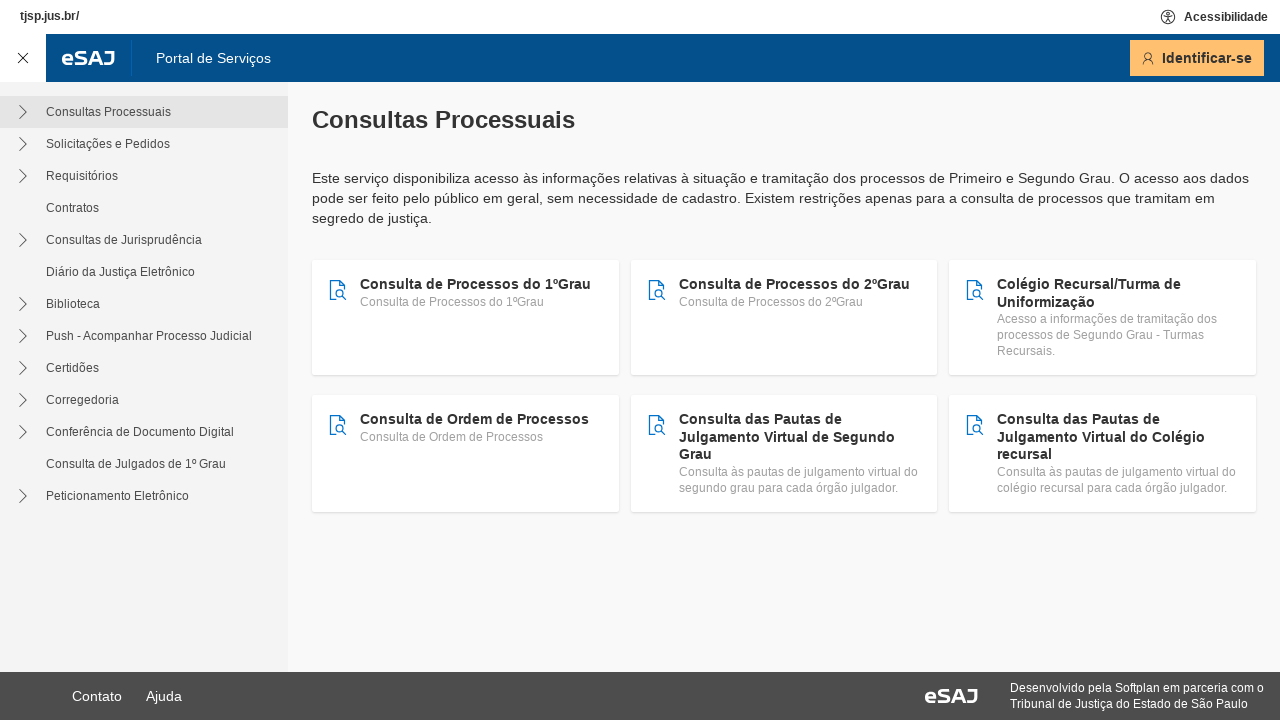

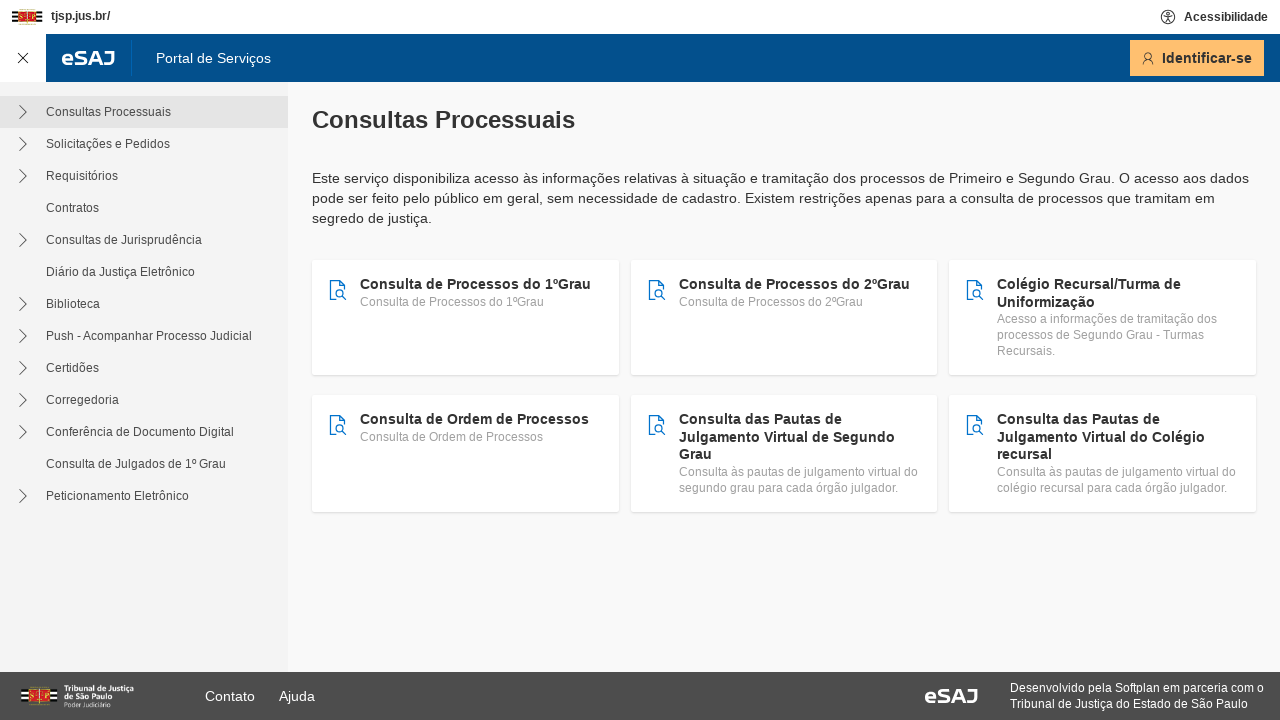